Launches browser, navigates to Rediff.com, maximizes window, and verifies the page loads by checking the title is present.

Starting URL: https://www.rediff.com

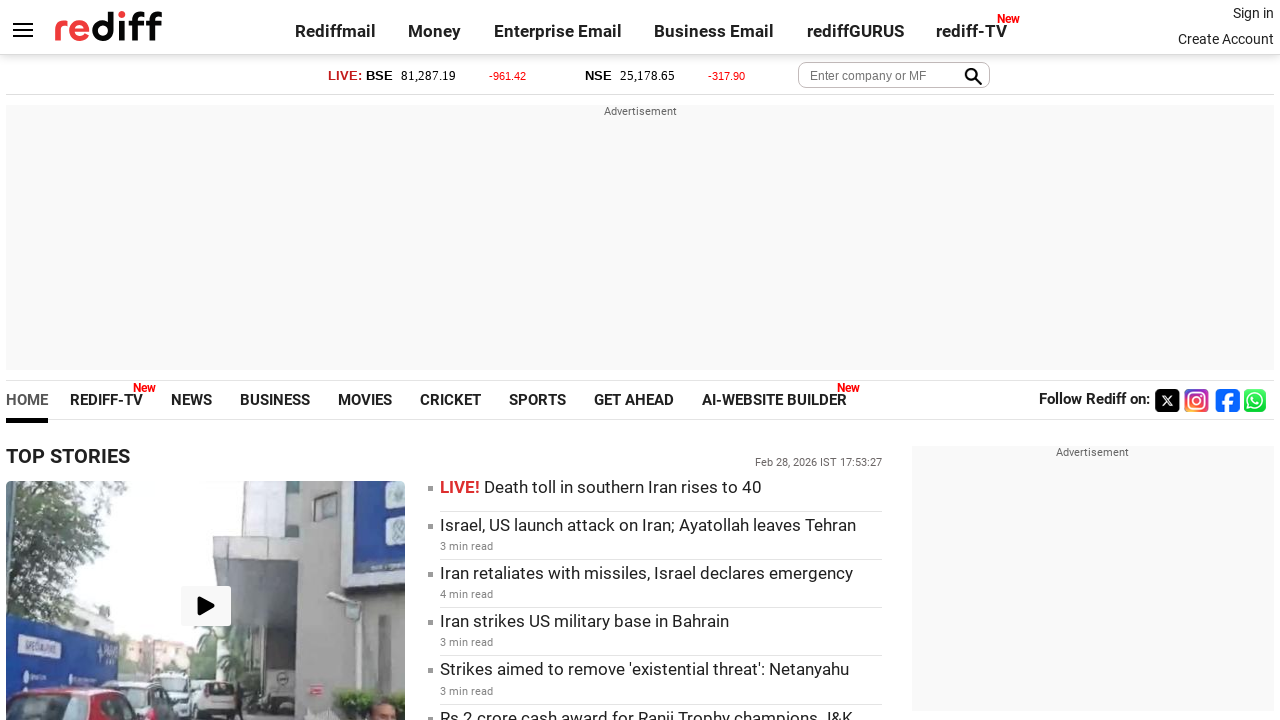

Set viewport size to 1920x1080 to maximize window
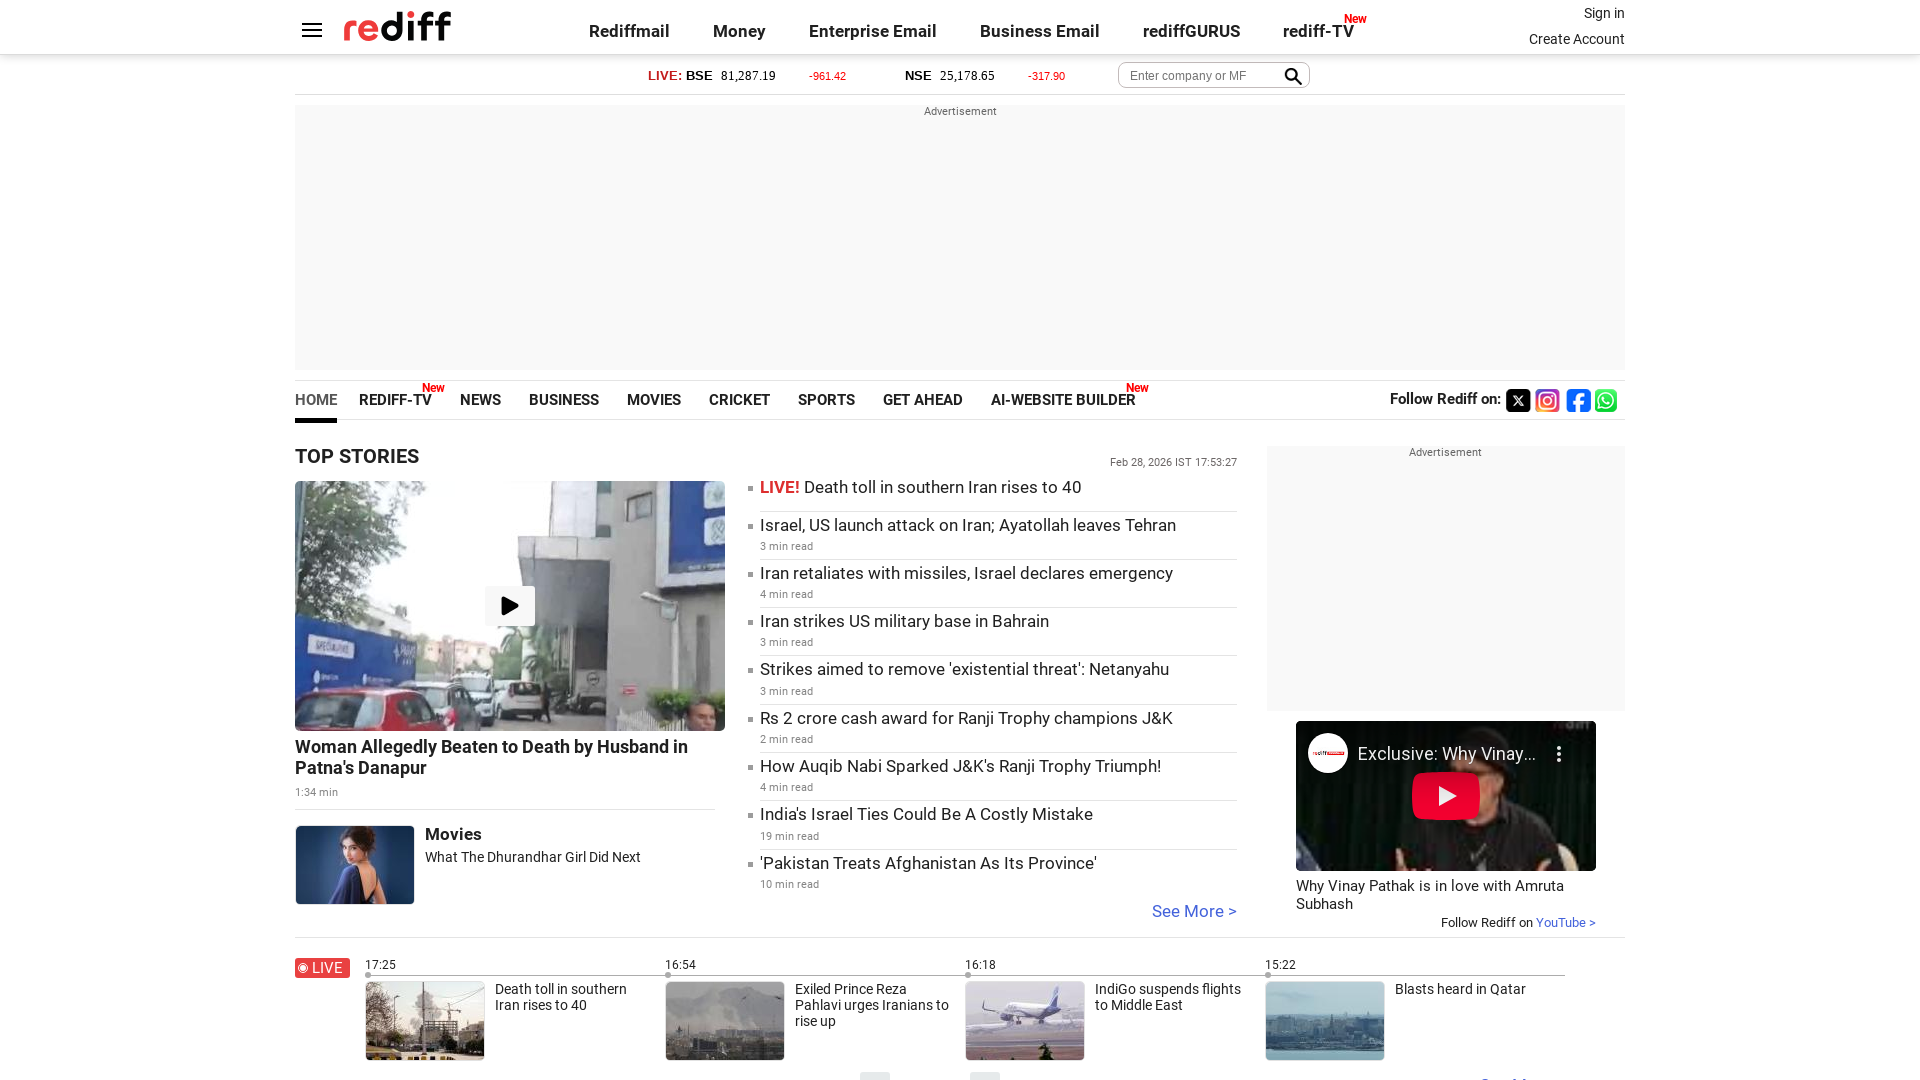

Page loaded - domcontentloaded state reached
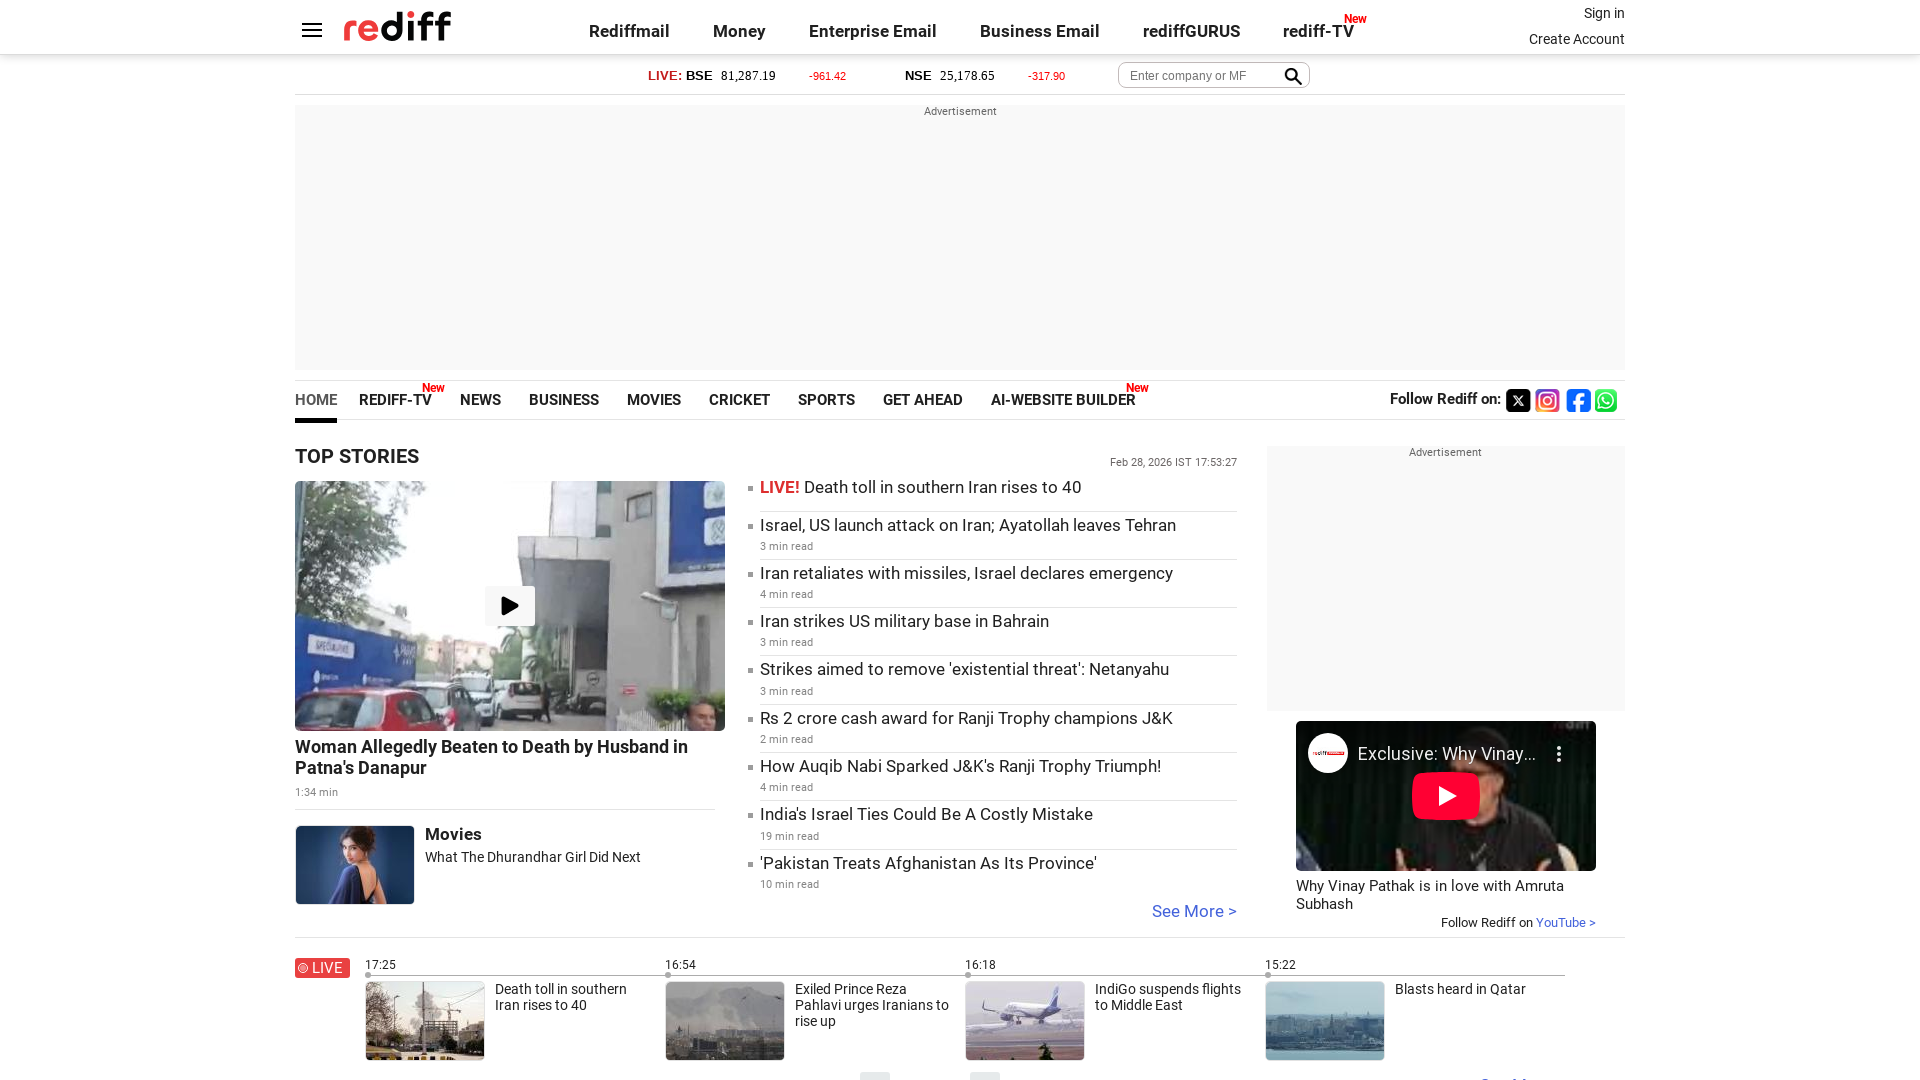

Retrieved page title: 'Rediff.com: News | Rediffmail | Stock Quotes | Rediff Gurus'
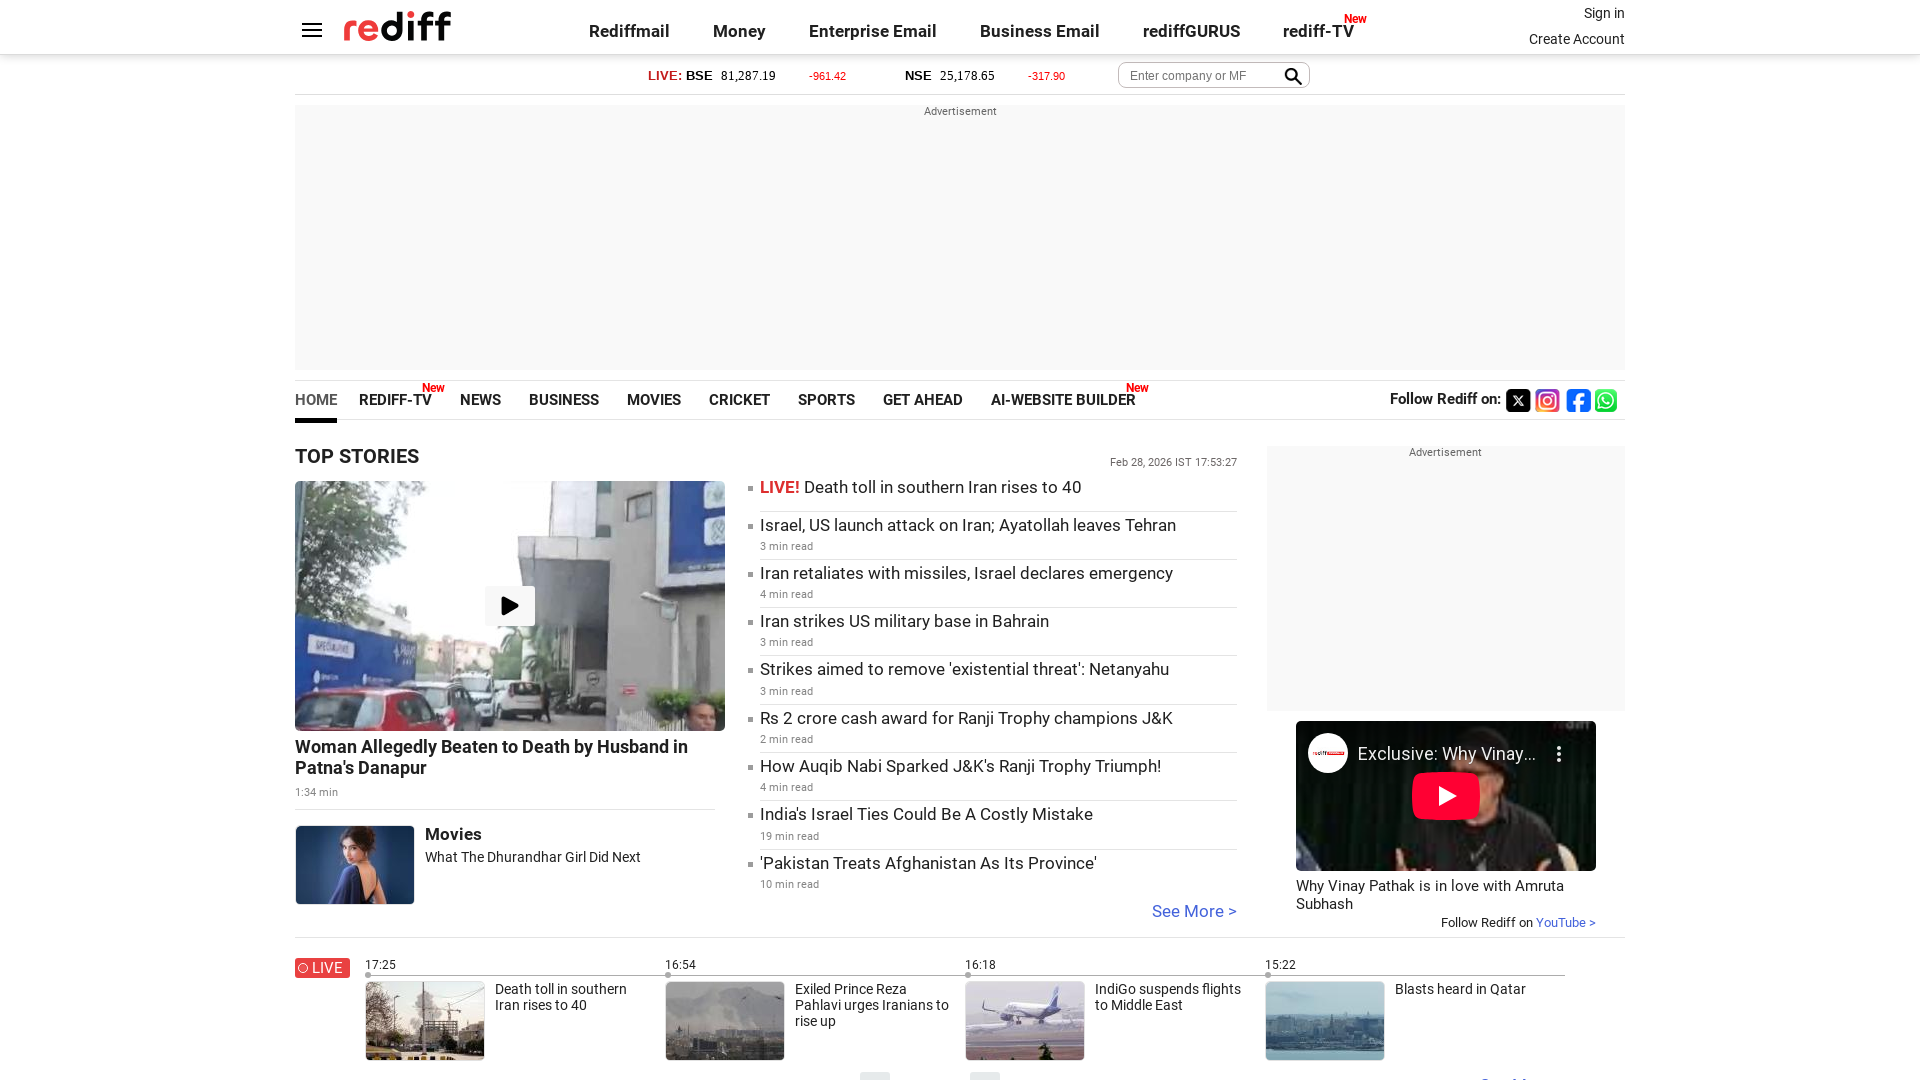

Verified page title is not empty
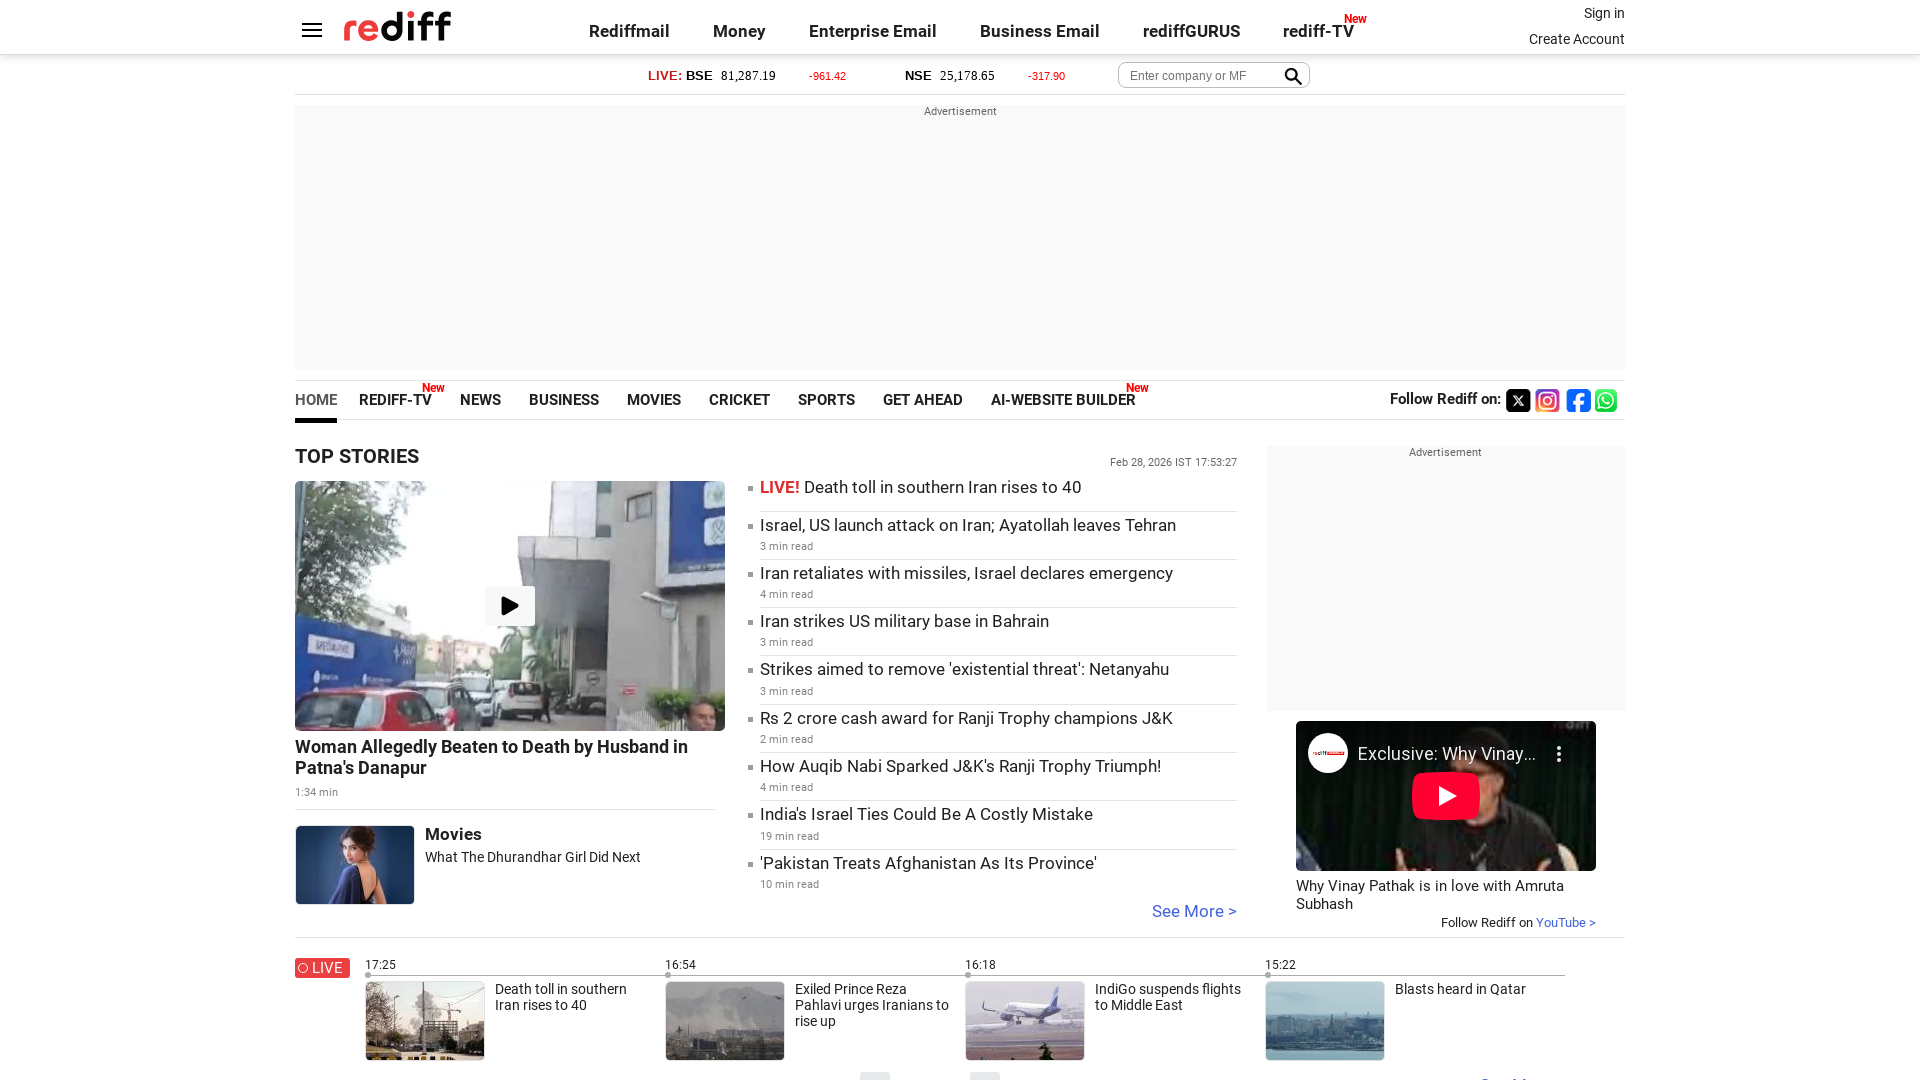

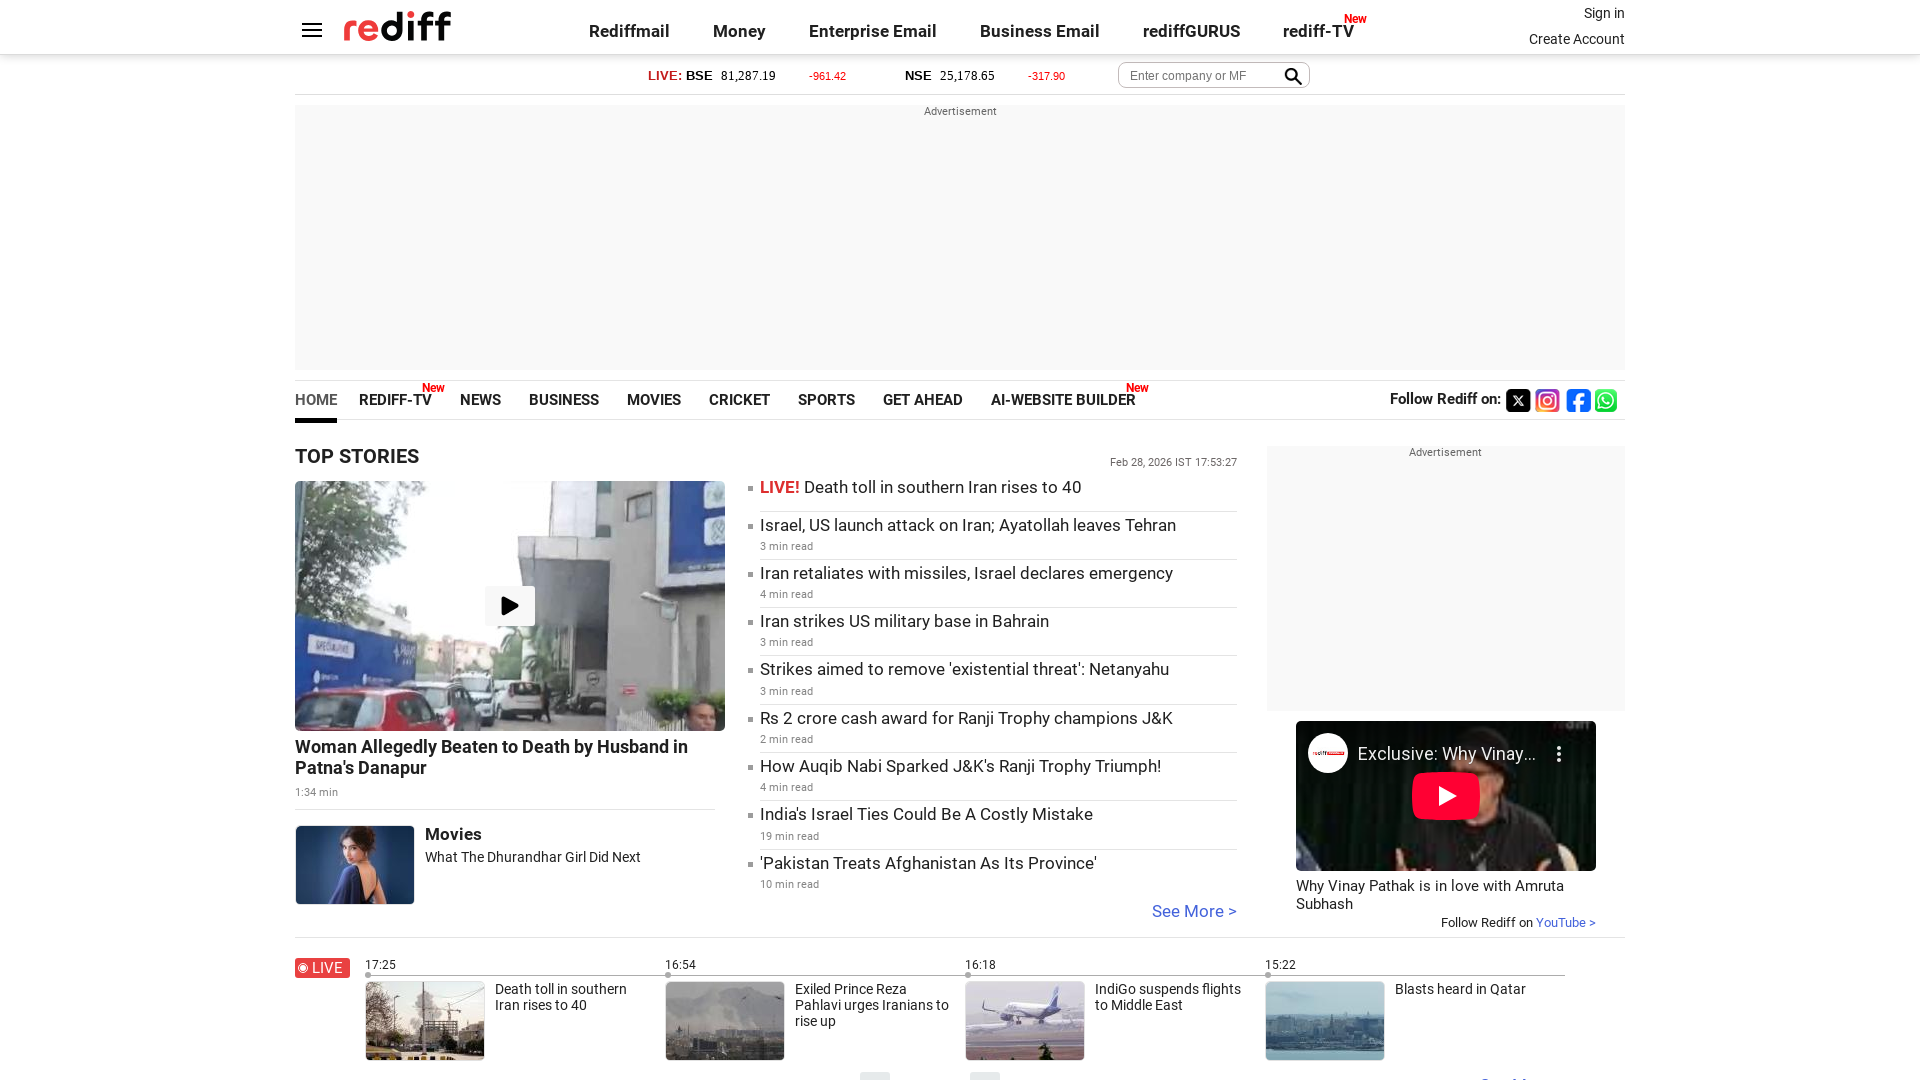